Tests searching for a customer in the bank manager's customer list

Starting URL: https://www.globalsqa.com/angularJs-protractor/BankingProject/#/login

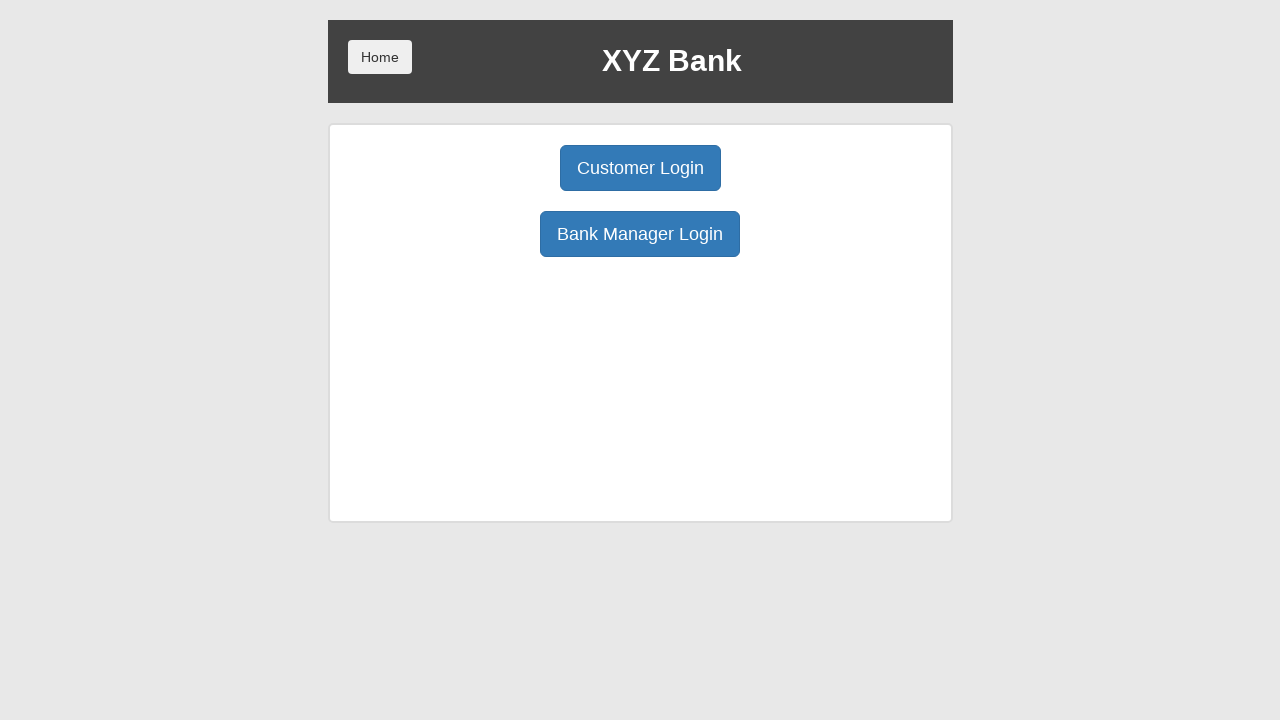

Clicked bank manager login button at (640, 234) on body > div > div > div.ng-scope > div > div.borderM.box.padT20 > div:nth-child(3
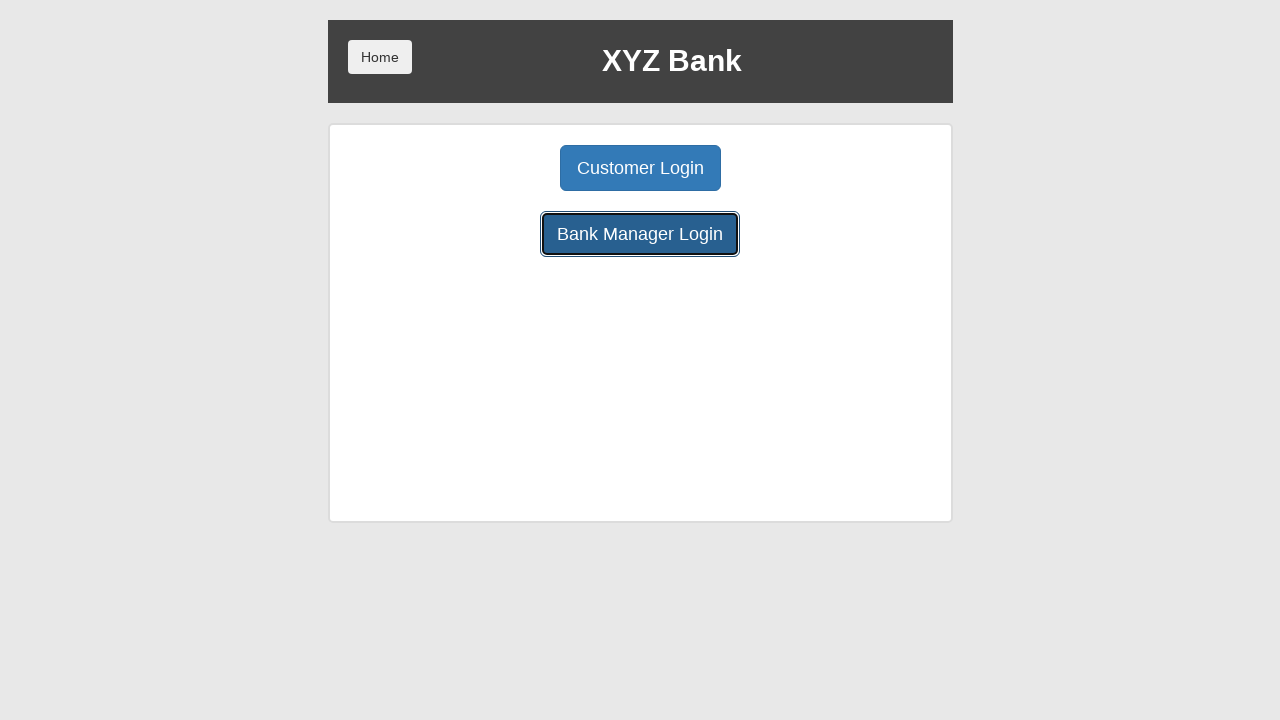

Clicked customers button at (792, 168) on body > div > div > div.ng-scope > div > div.center > button:nth-child(3)
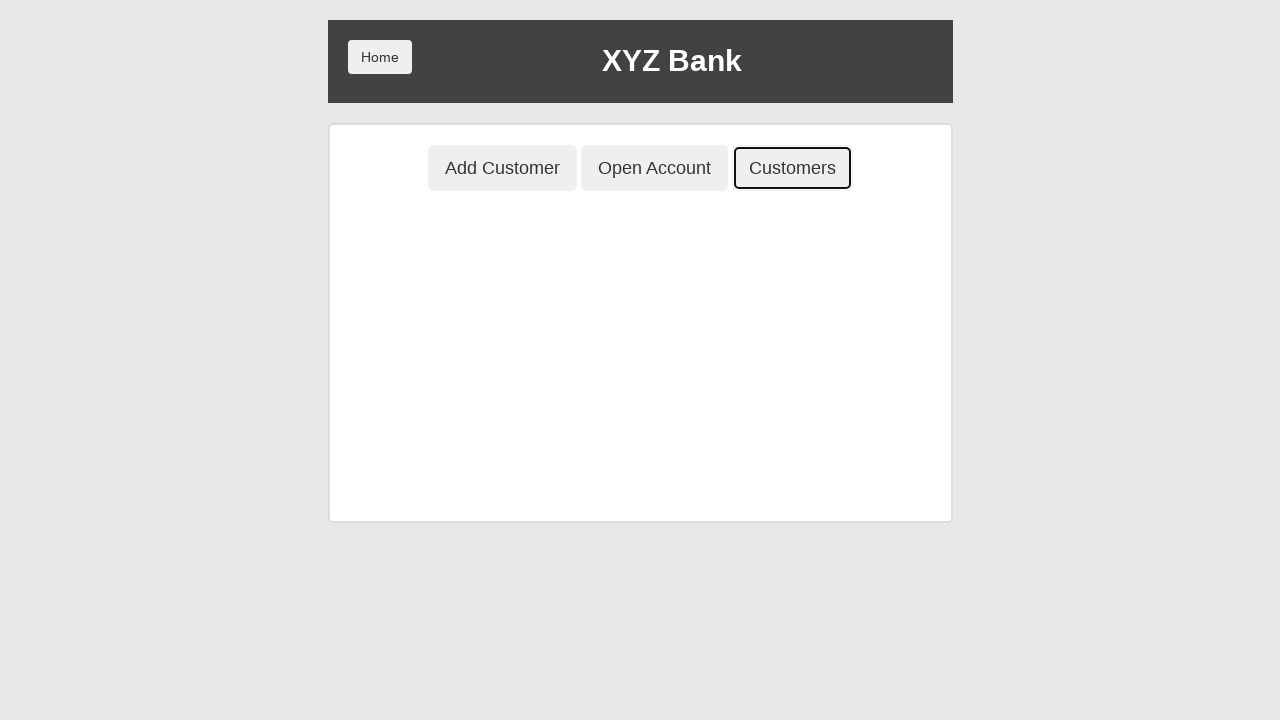

Searched for customer 'Albus' in customer list on input[placeholder='Search Customer']
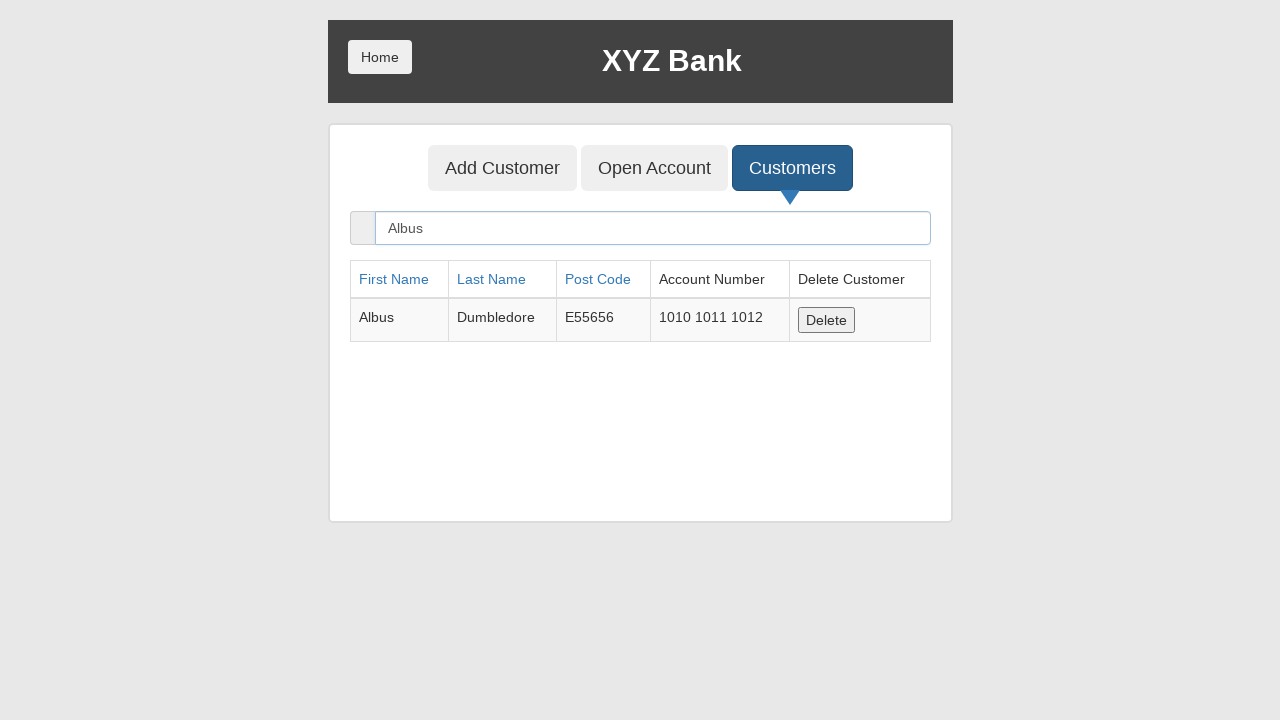

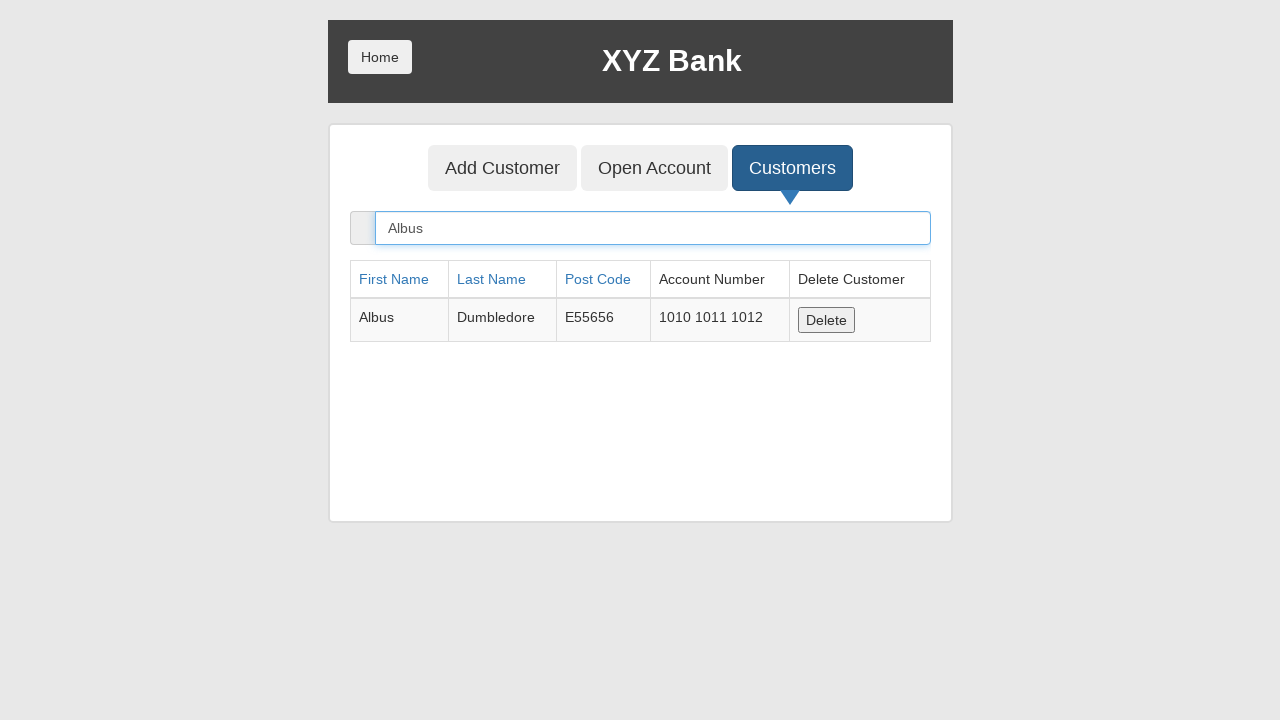